Tests handling of iframes by switching to a frame and entering text into an input field within that frame

Starting URL: https://ui.vision/demo/webtest/frames/

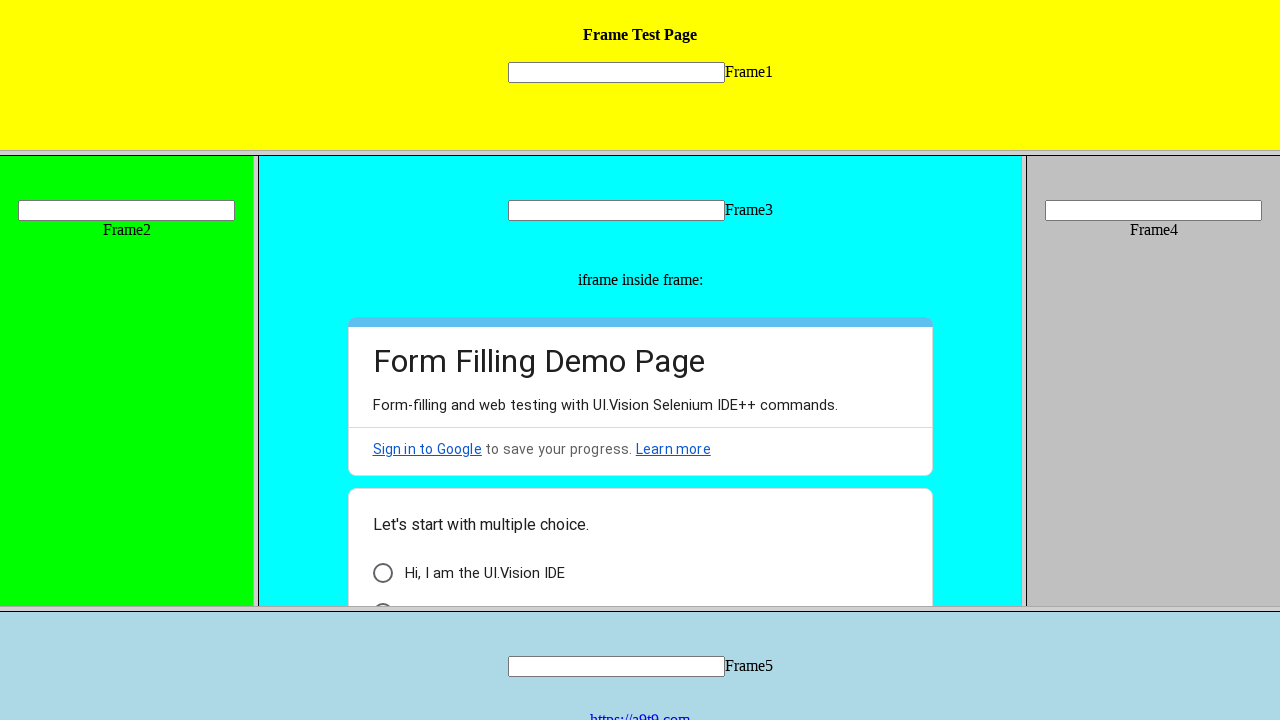

Located the first iframe element
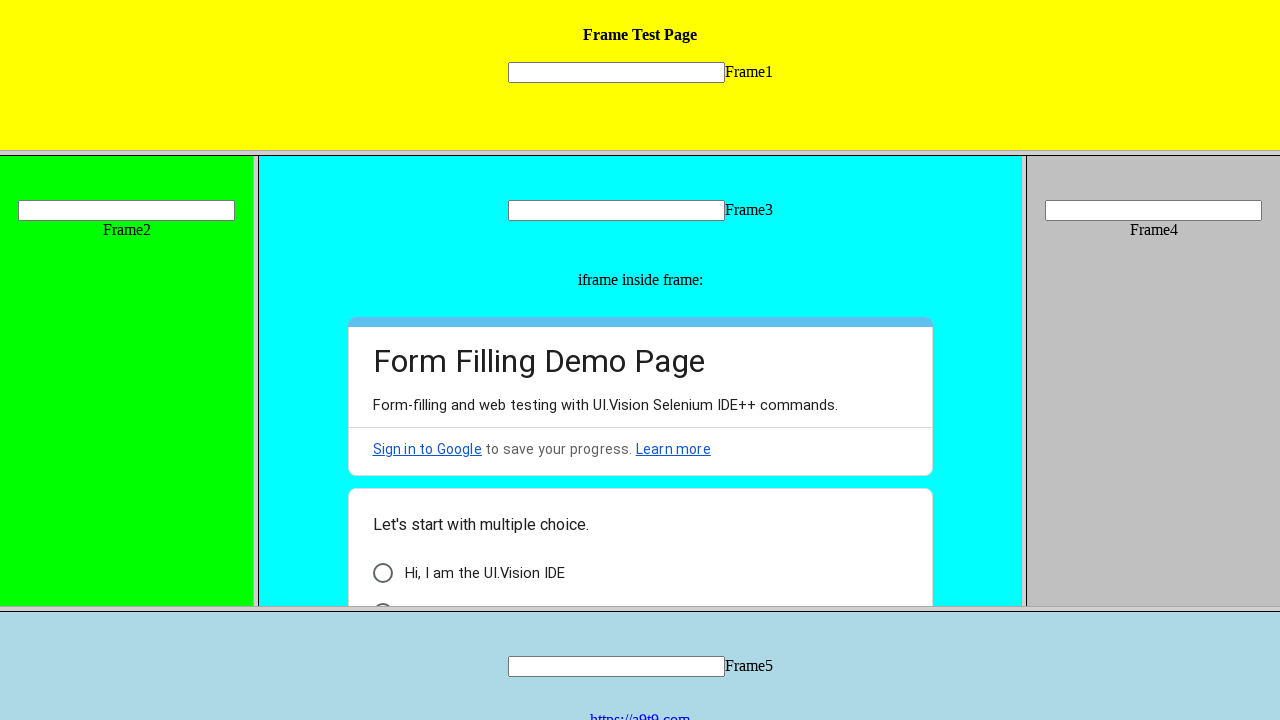

Entered '12345' into the input field within the iframe on frame >> nth=0 >> internal:control=enter-frame >> #id1 input
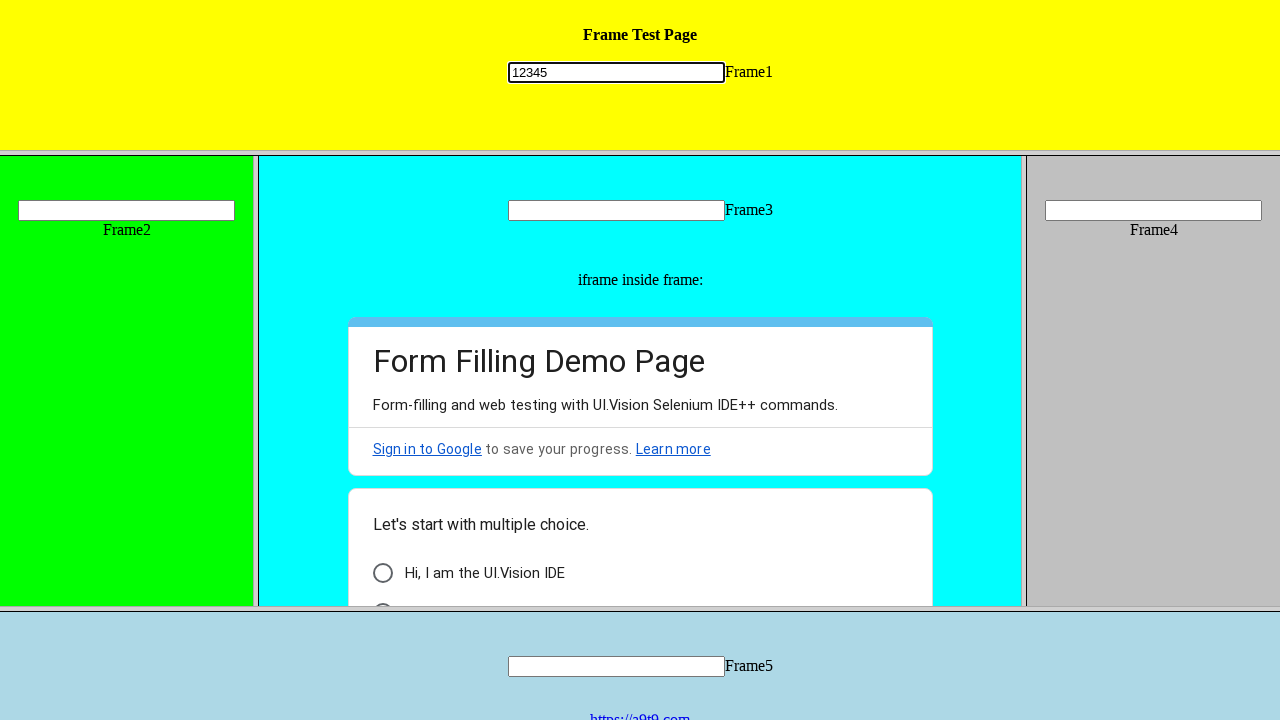

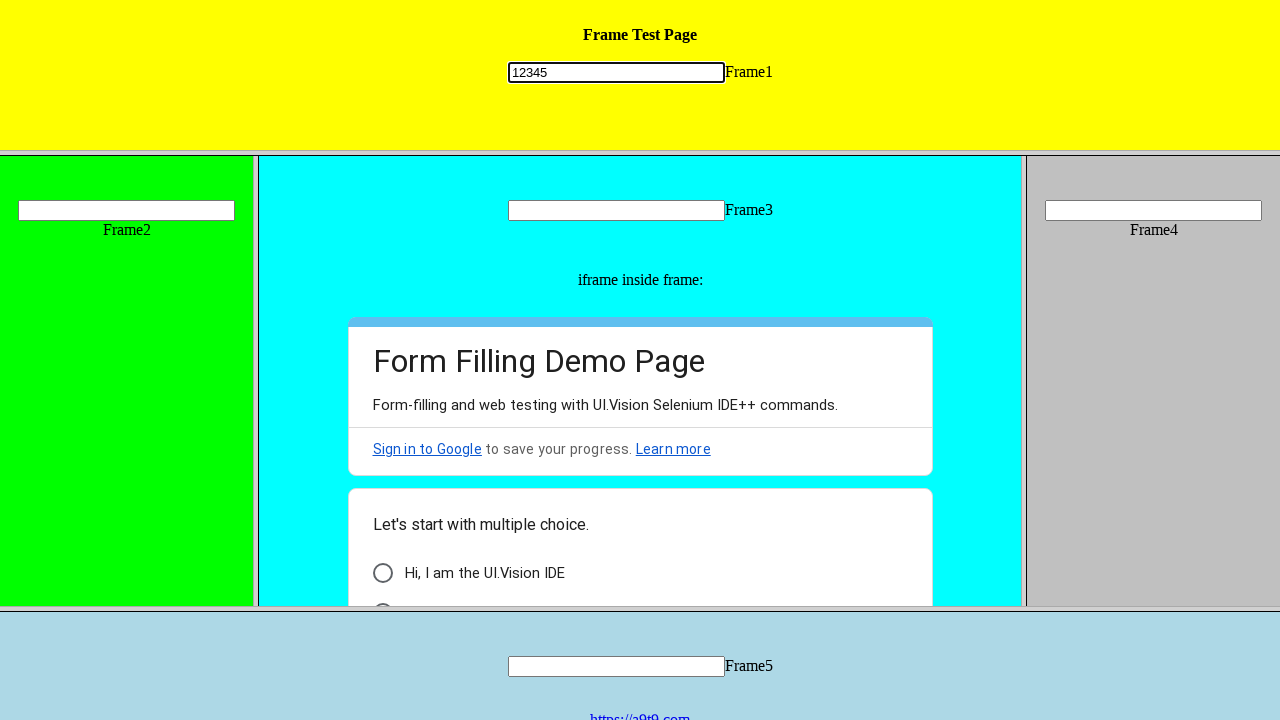